Tests JavaScript prompt alert functionality by clicking the prompt button, entering text into the prompt dialog, and accepting it

Starting URL: https://the-internet.herokuapp.com/javascript_alerts

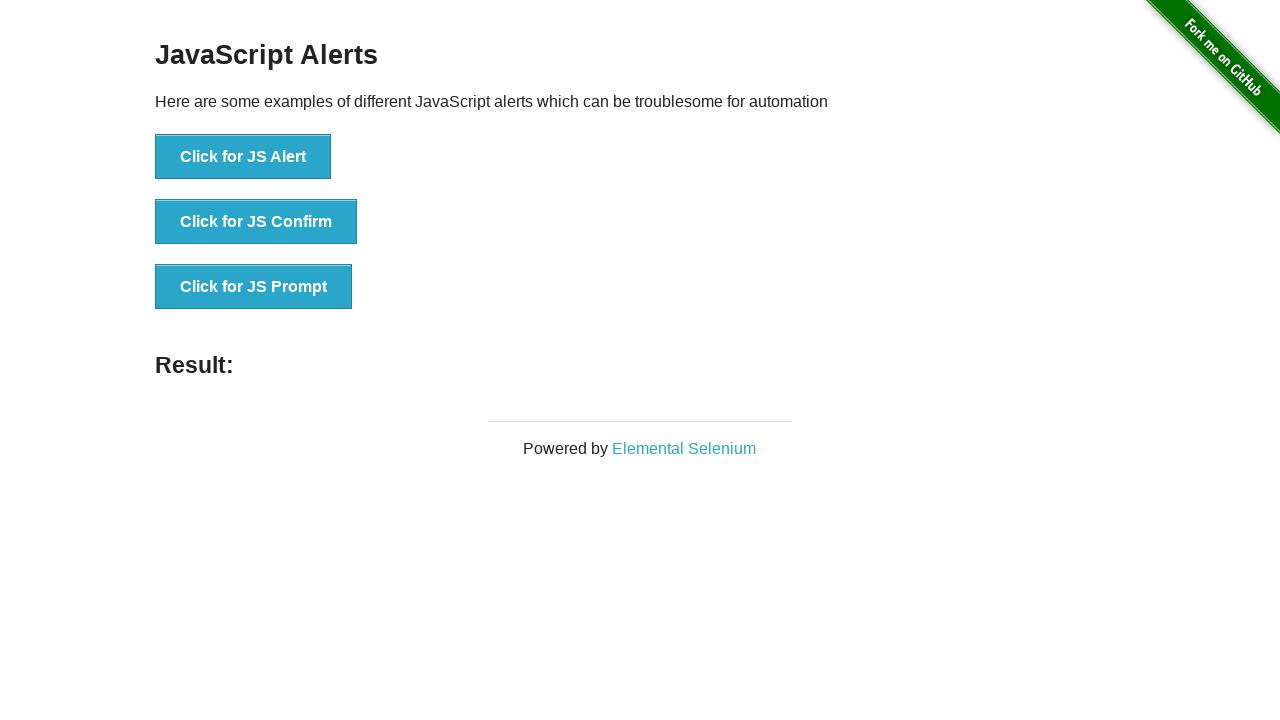

Clicked the 'Click for JS Prompt' button at (254, 287) on xpath=//button[text()='Click for JS Prompt']
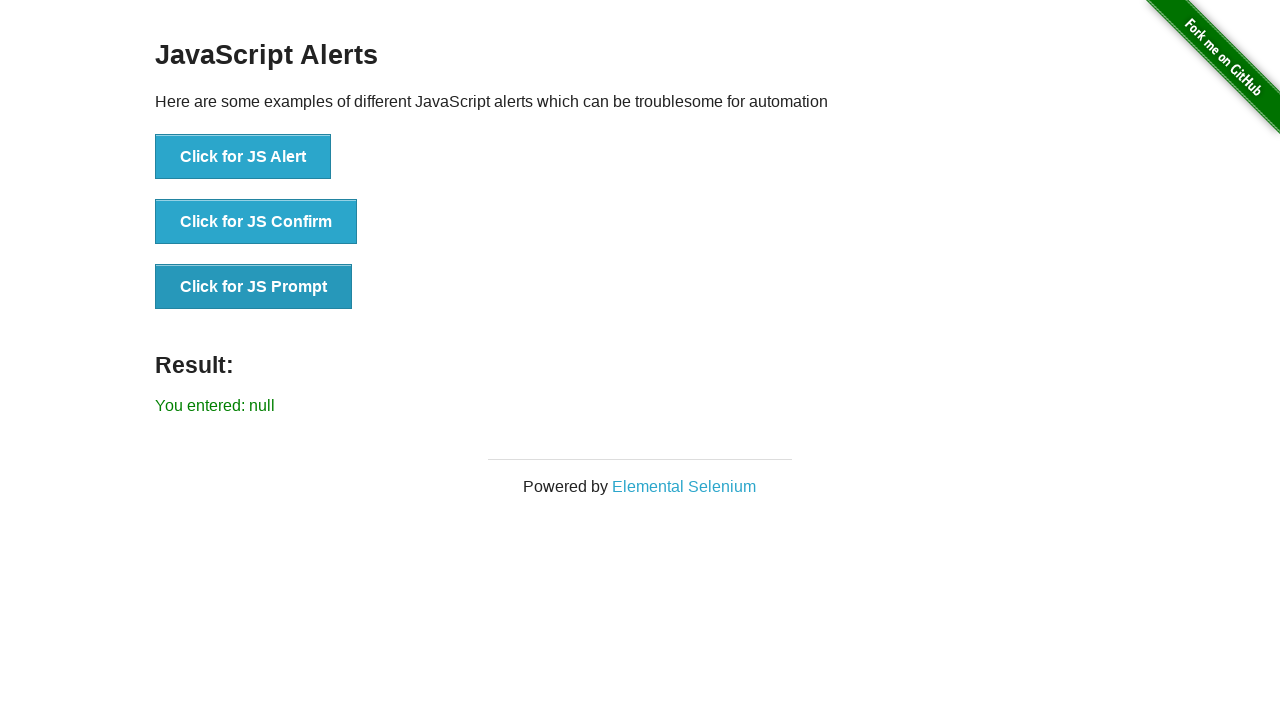

Set up dialog handler to accept prompt with 'MESSAGE'
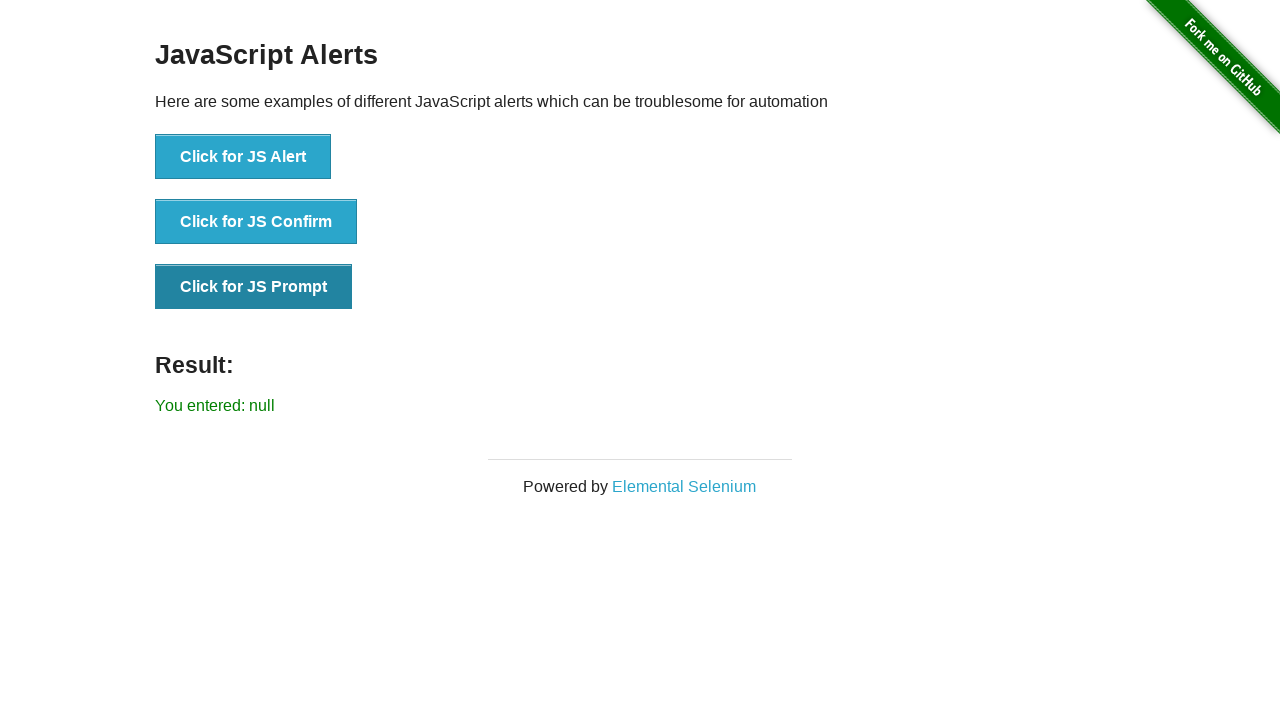

Clicked the 'Click for JS Prompt' button again to trigger the prompt dialog at (254, 287) on xpath=//button[text()='Click for JS Prompt']
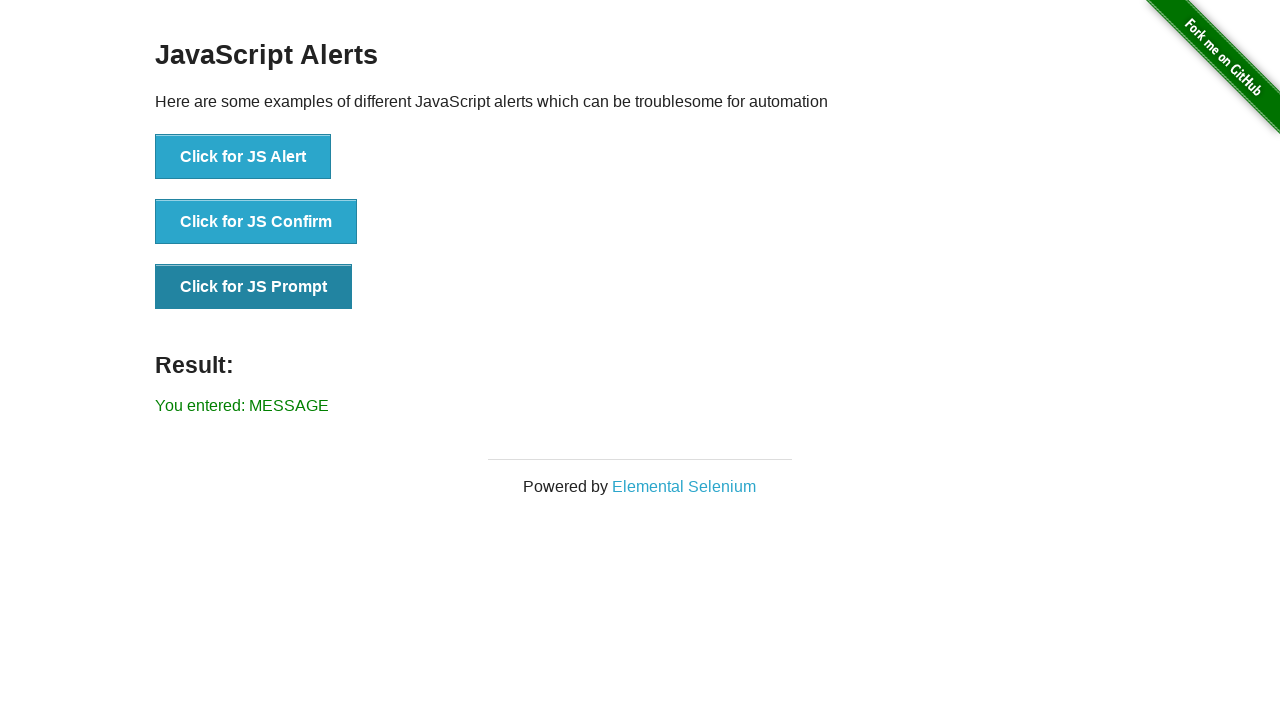

Waited 1 second for the prompt result to be displayed
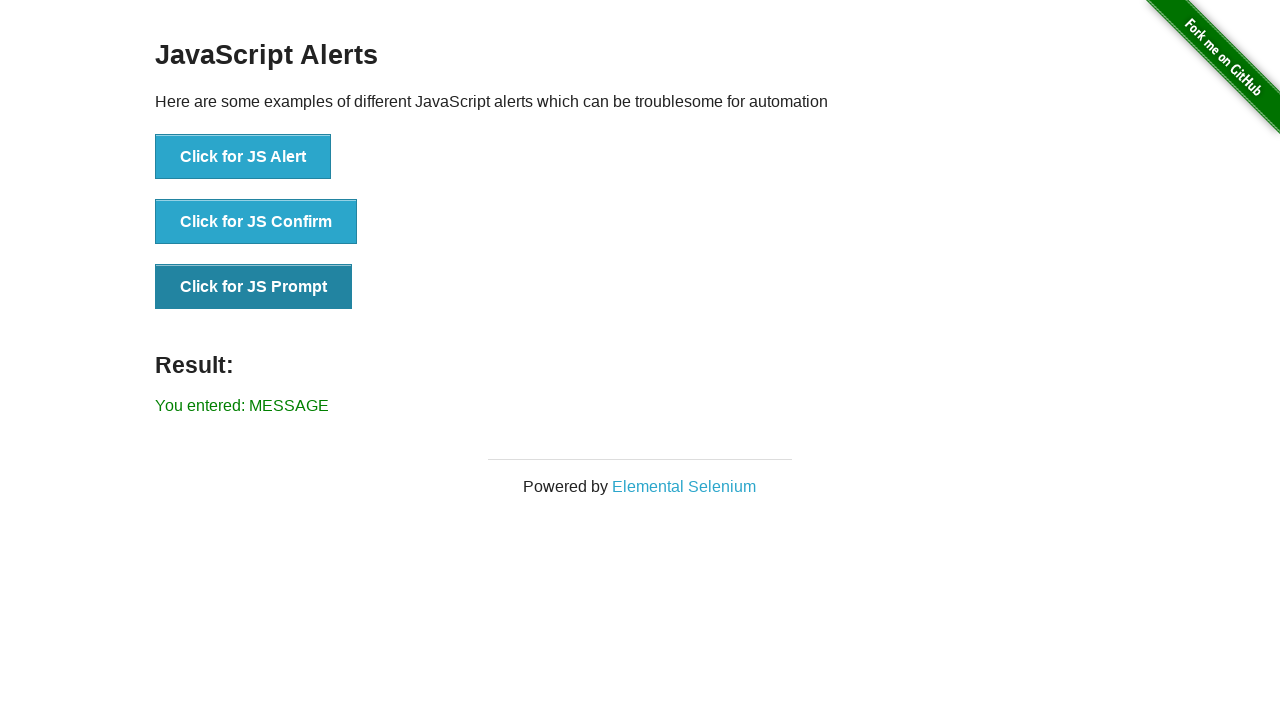

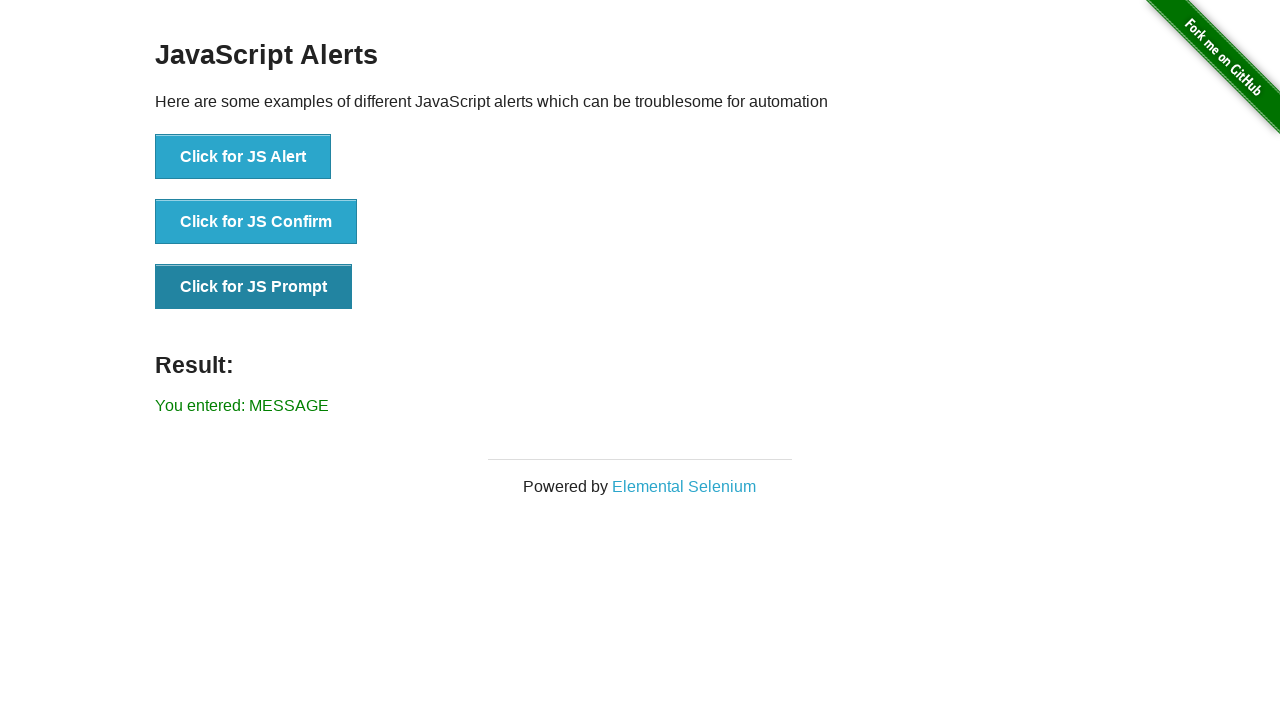